Tests drag-and-drop functionality on the jQuery UI demo page by switching to an iframe and dragging an element to a drop target

Starting URL: https://jqueryui.com/droppable/

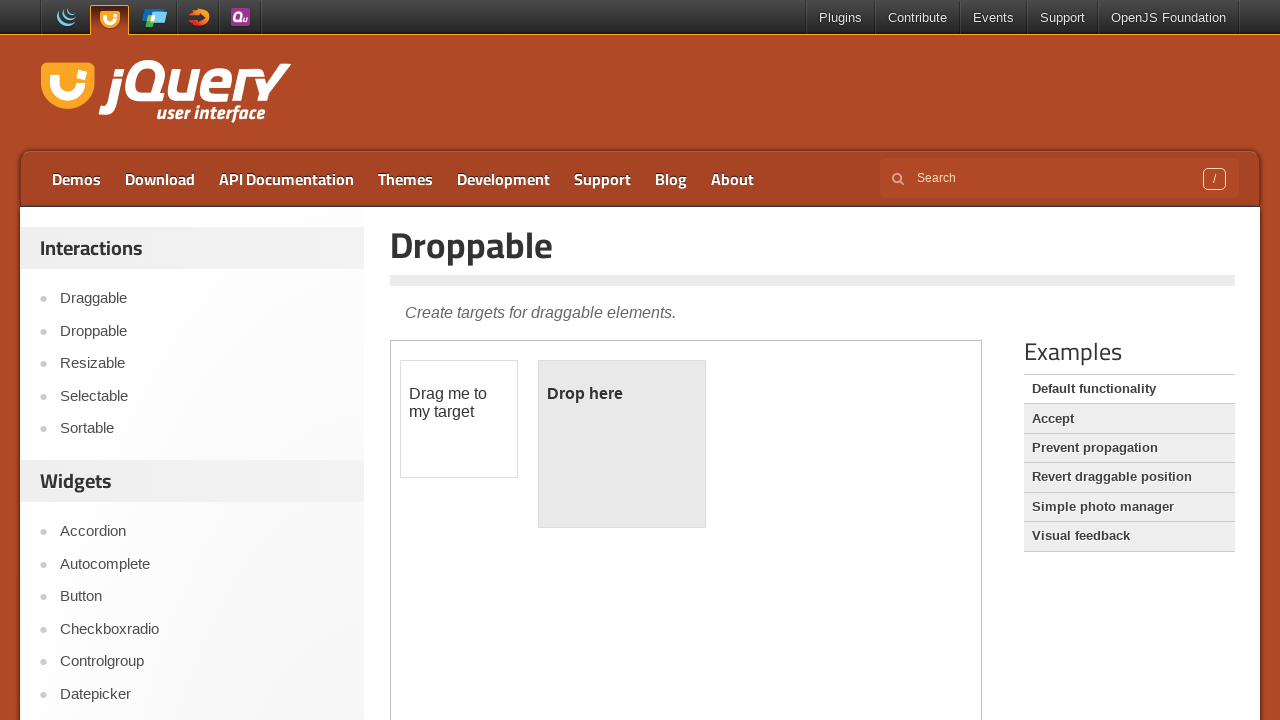

Located the demo iframe containing draggable elements
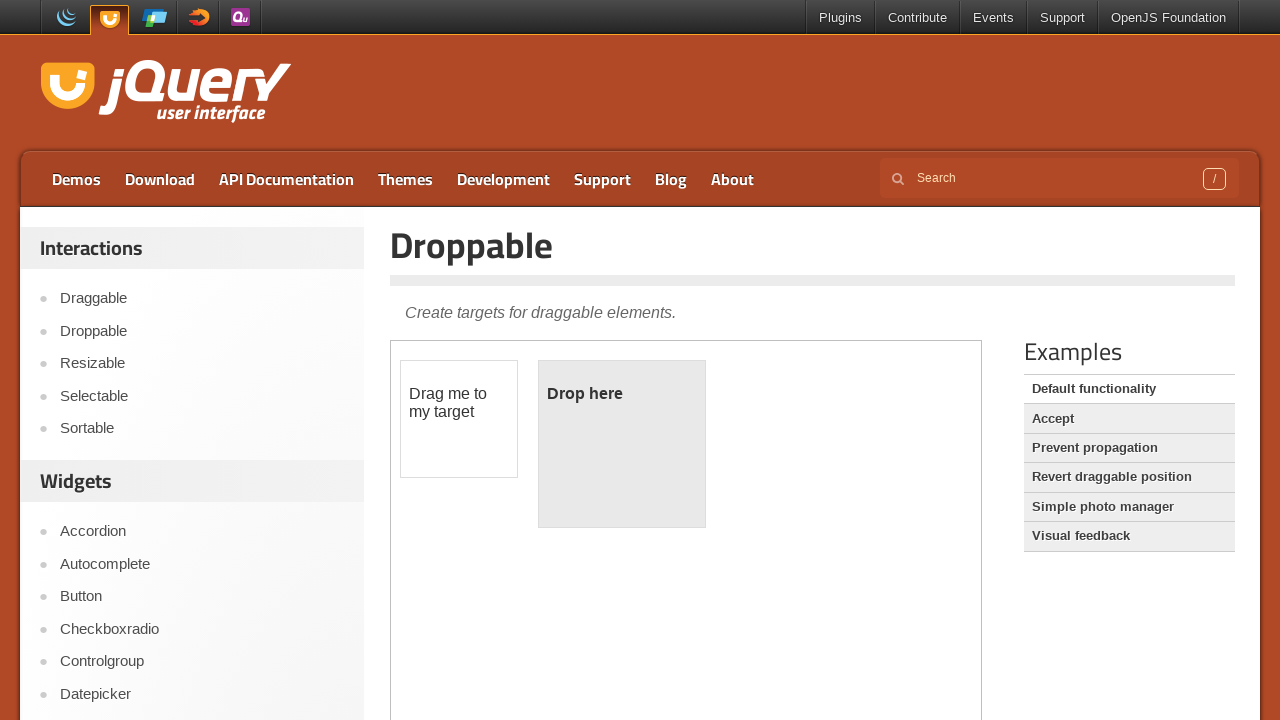

Located the draggable element with ID 'draggable'
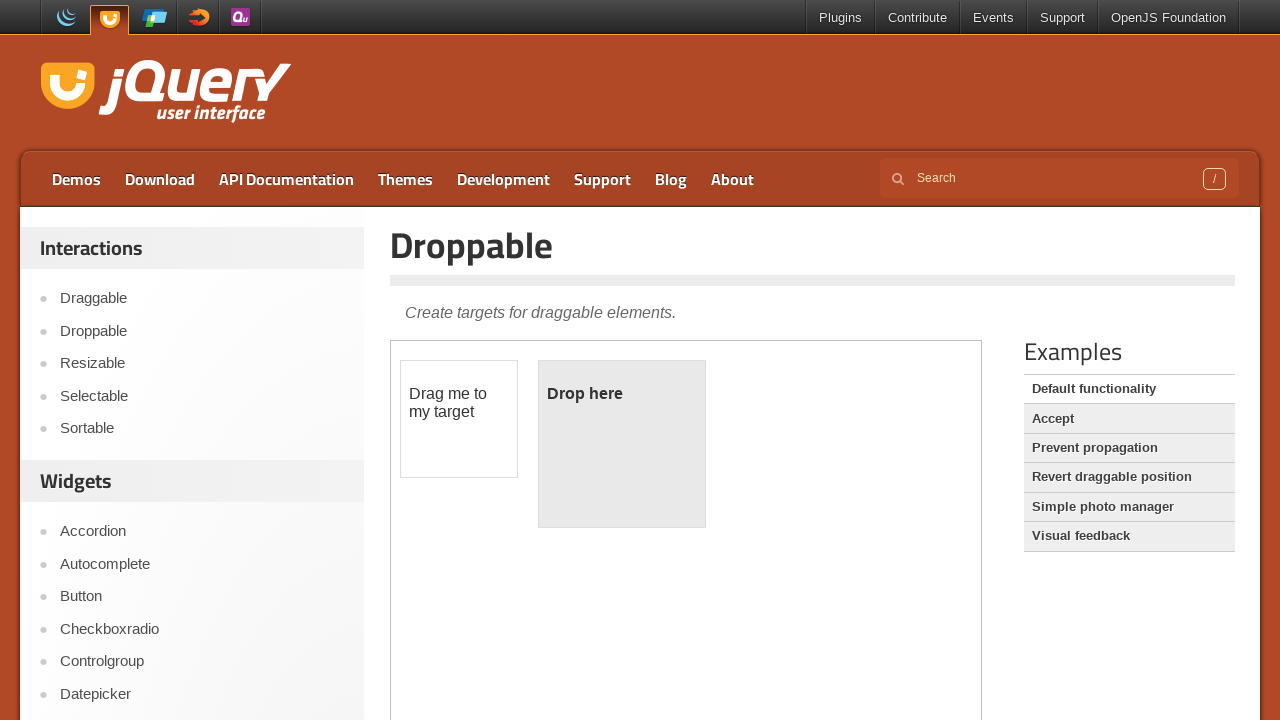

Located the droppable target element with ID 'droppable'
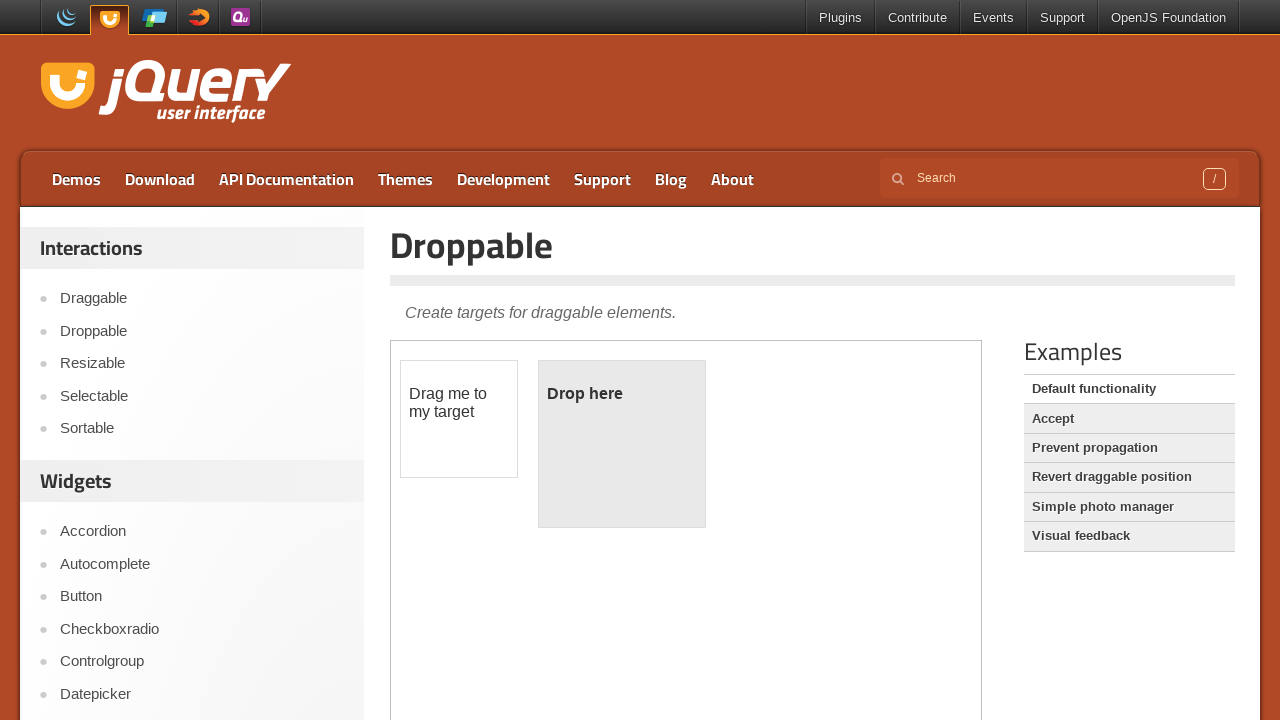

Dragged the draggable element to the droppable target at (622, 444)
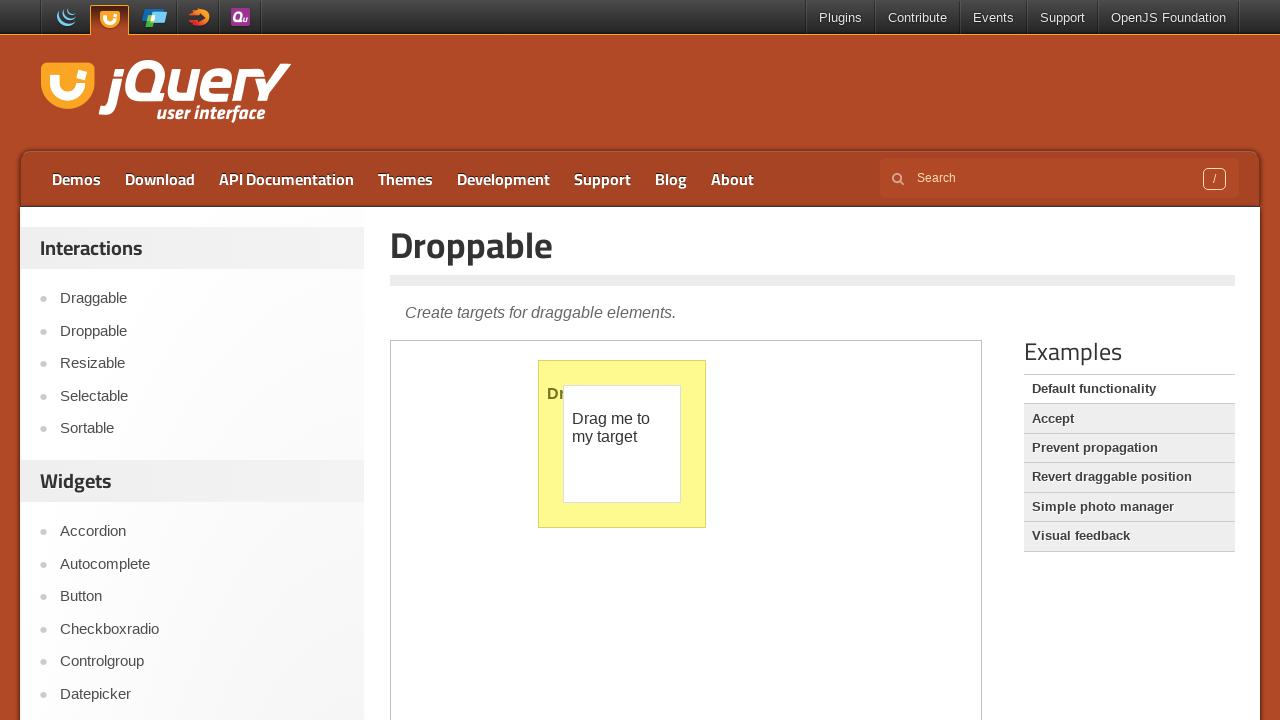

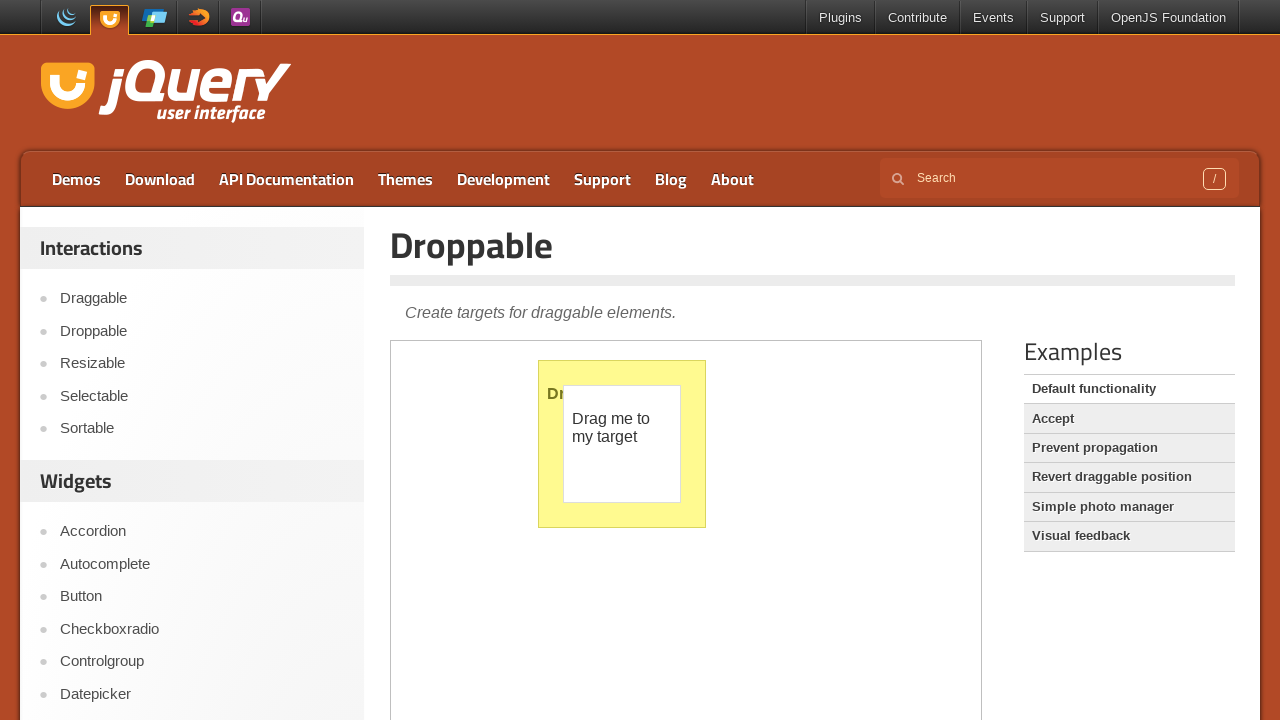